Tests clicking the JS Prompt button, dismissing the prompt without entering text, and verifying the null result message

Starting URL: https://the-internet.herokuapp.com/javascript_alerts

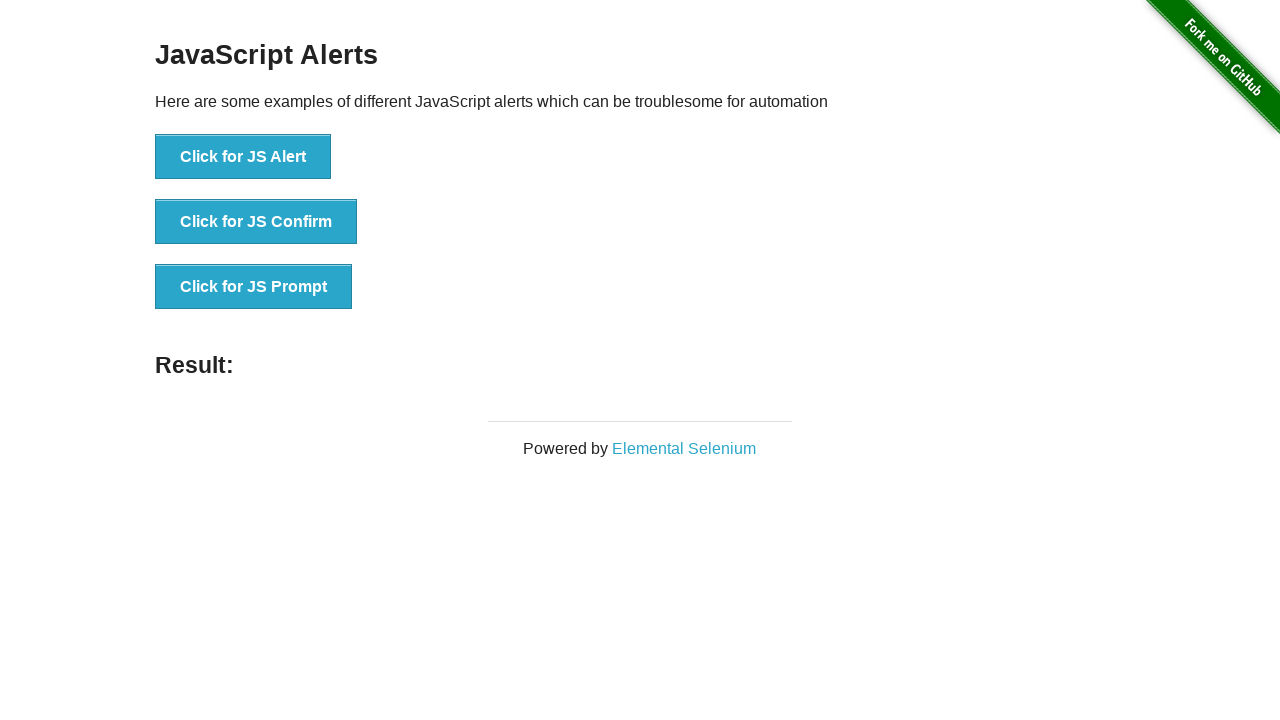

Set up dialog handler to dismiss the prompt
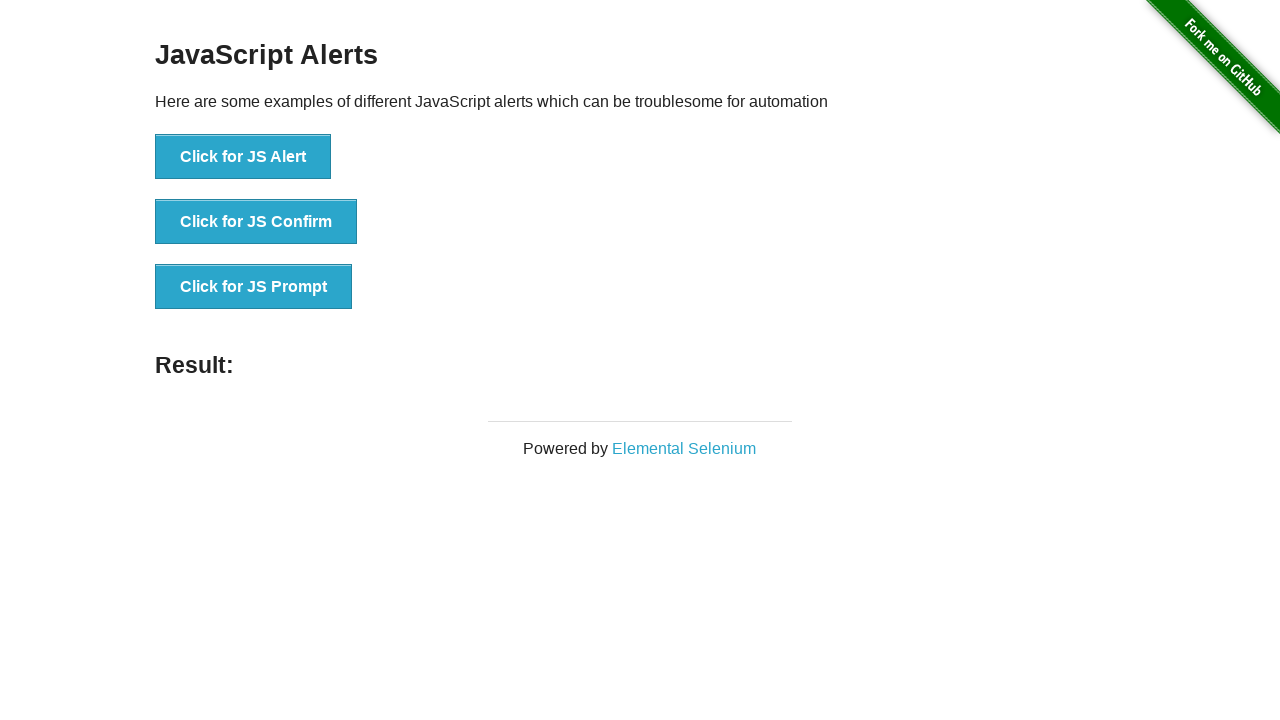

Clicked the JS Prompt button at (254, 287) on button[onclick*='jsPrompt']
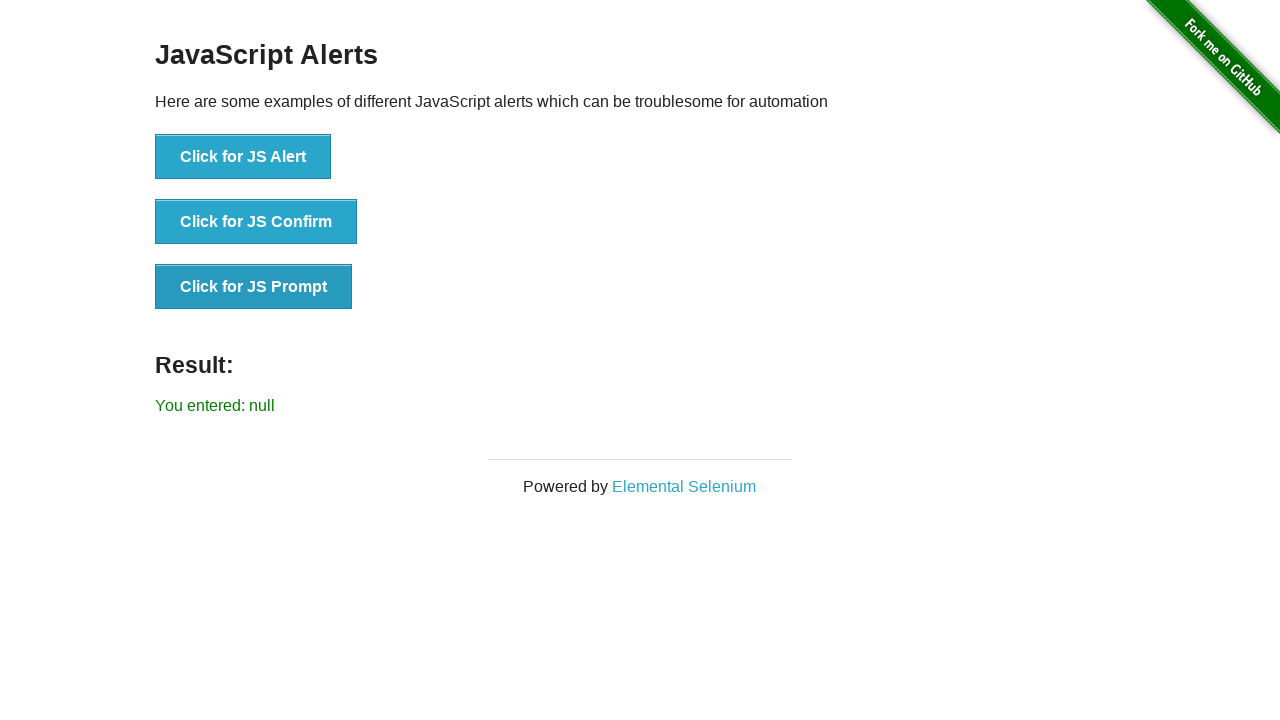

Result message appeared after dismissing prompt without entering text
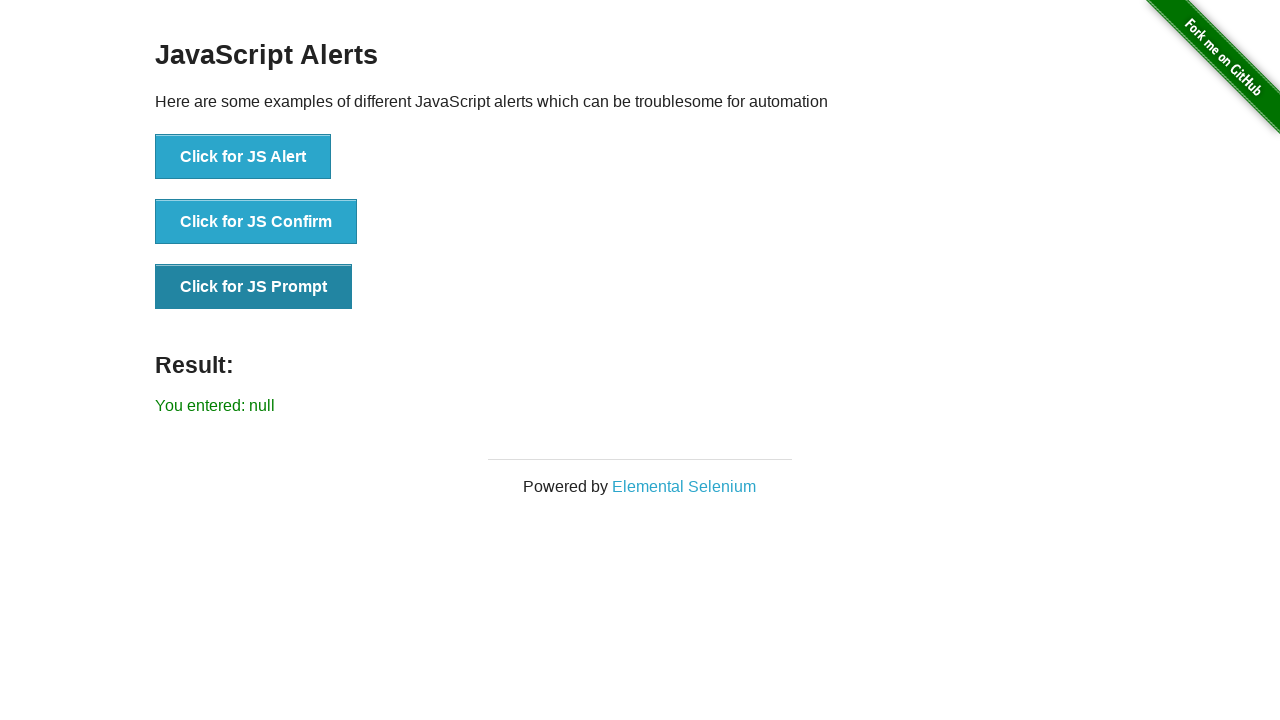

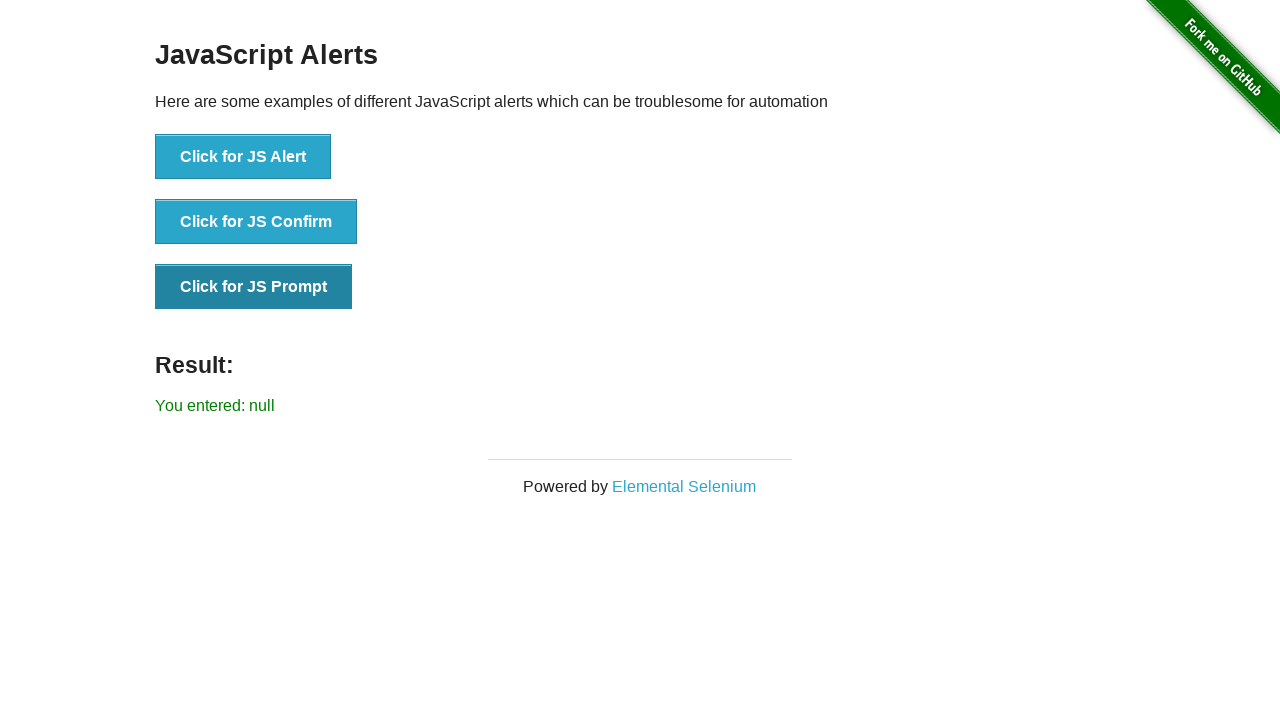